Tests responsive design by changing viewport to mobile size and back to desktop

Starting URL: https://djyalu.github.io/singapore_weather_cam/

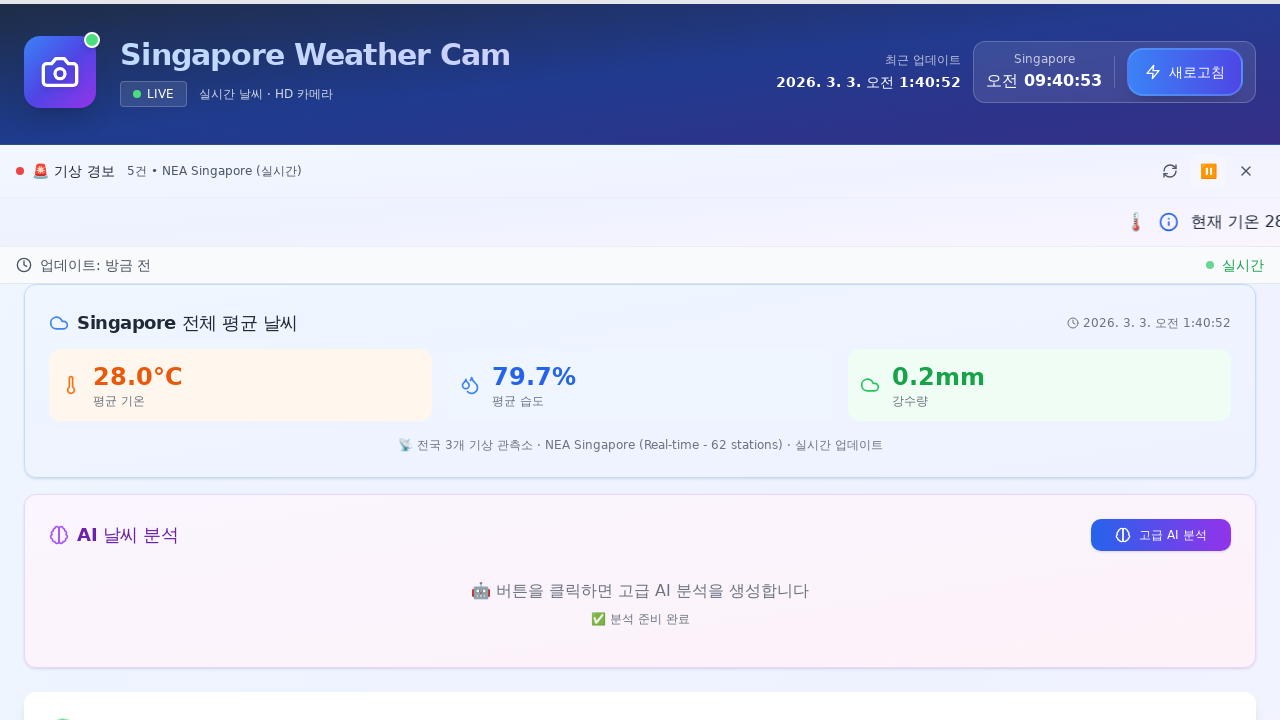

Set viewport to mobile size (375x667)
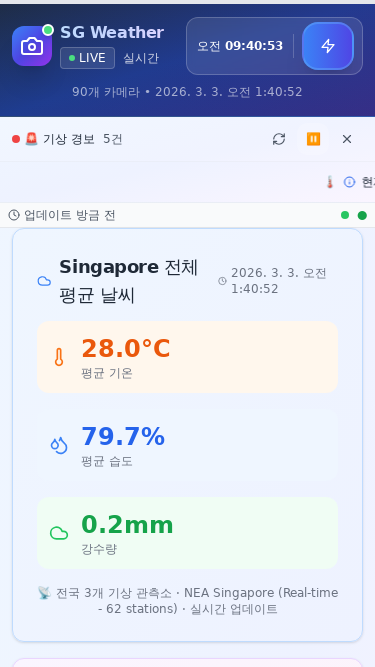

Waited 2 seconds for mobile layout to render
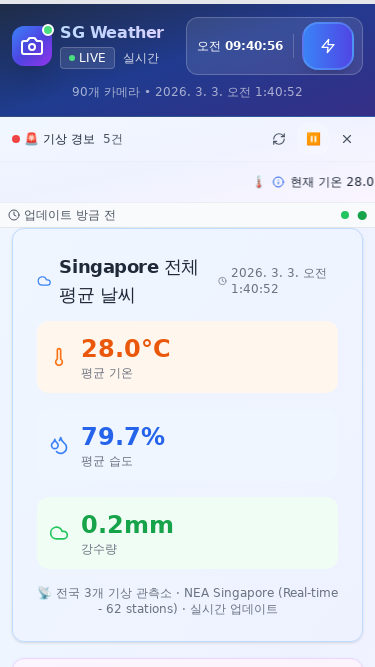

Verified main element is visible on mobile viewport
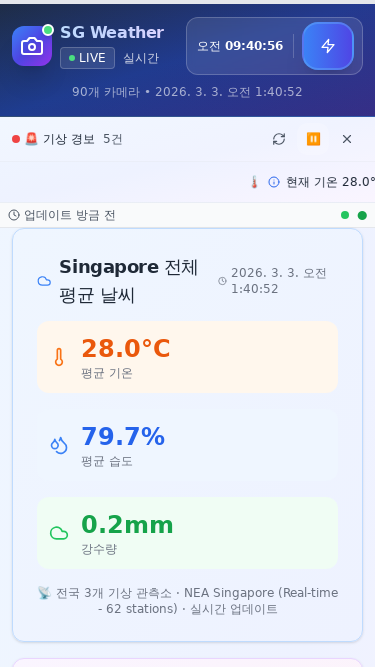

Set viewport back to desktop size (1920x1080)
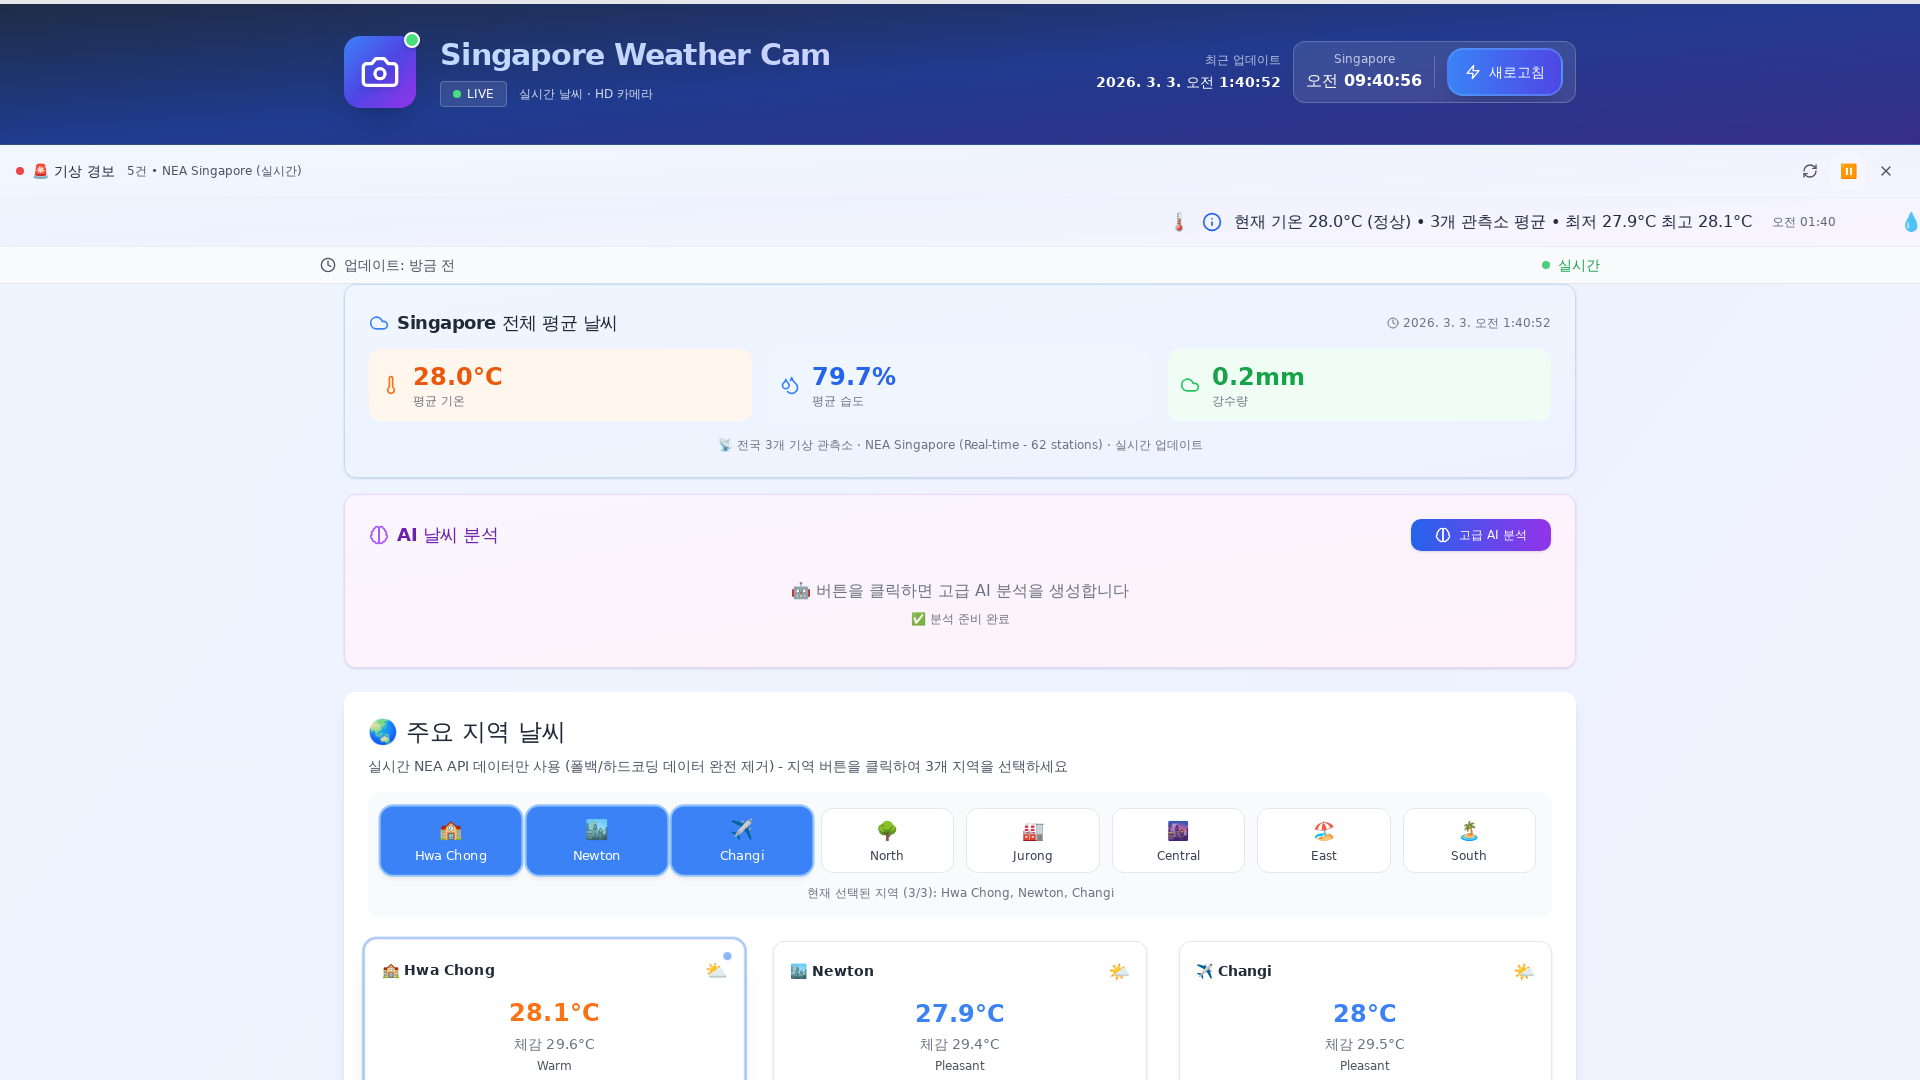

Waited 1 second for desktop layout to render
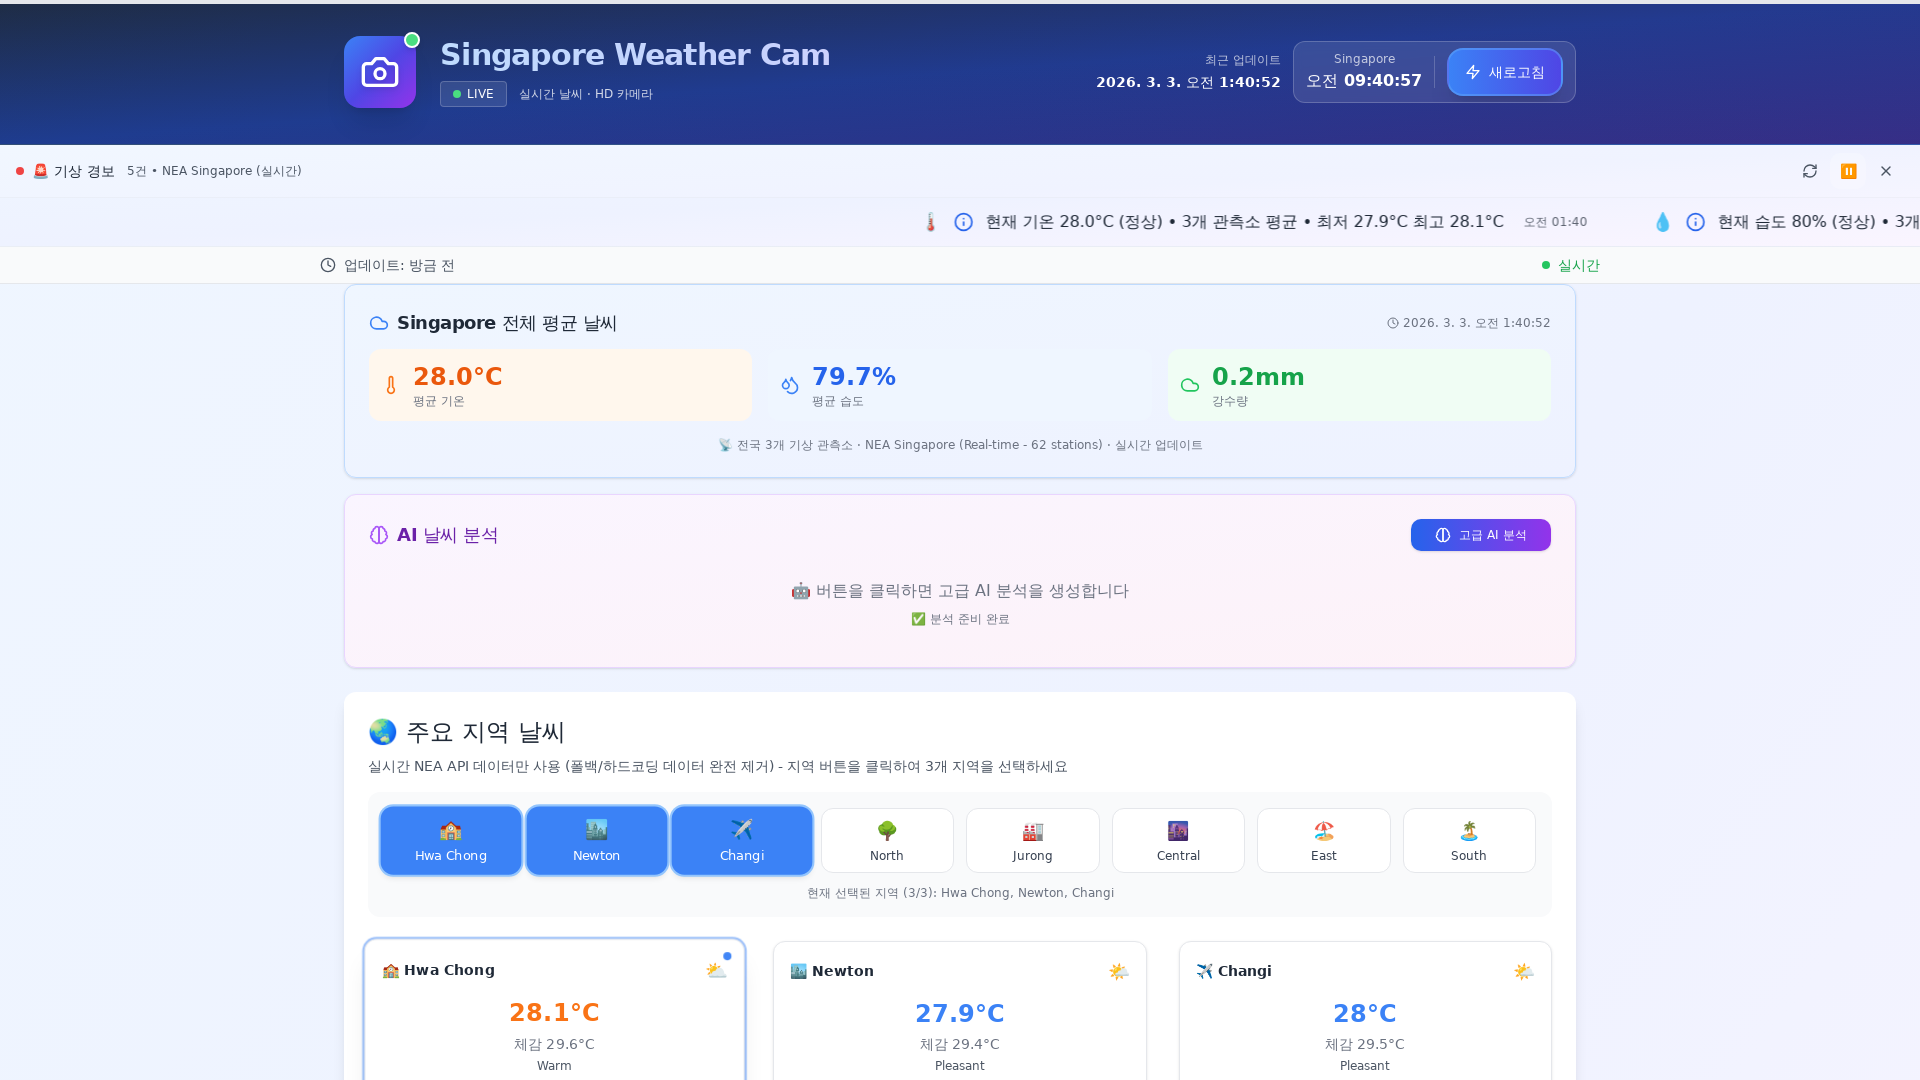

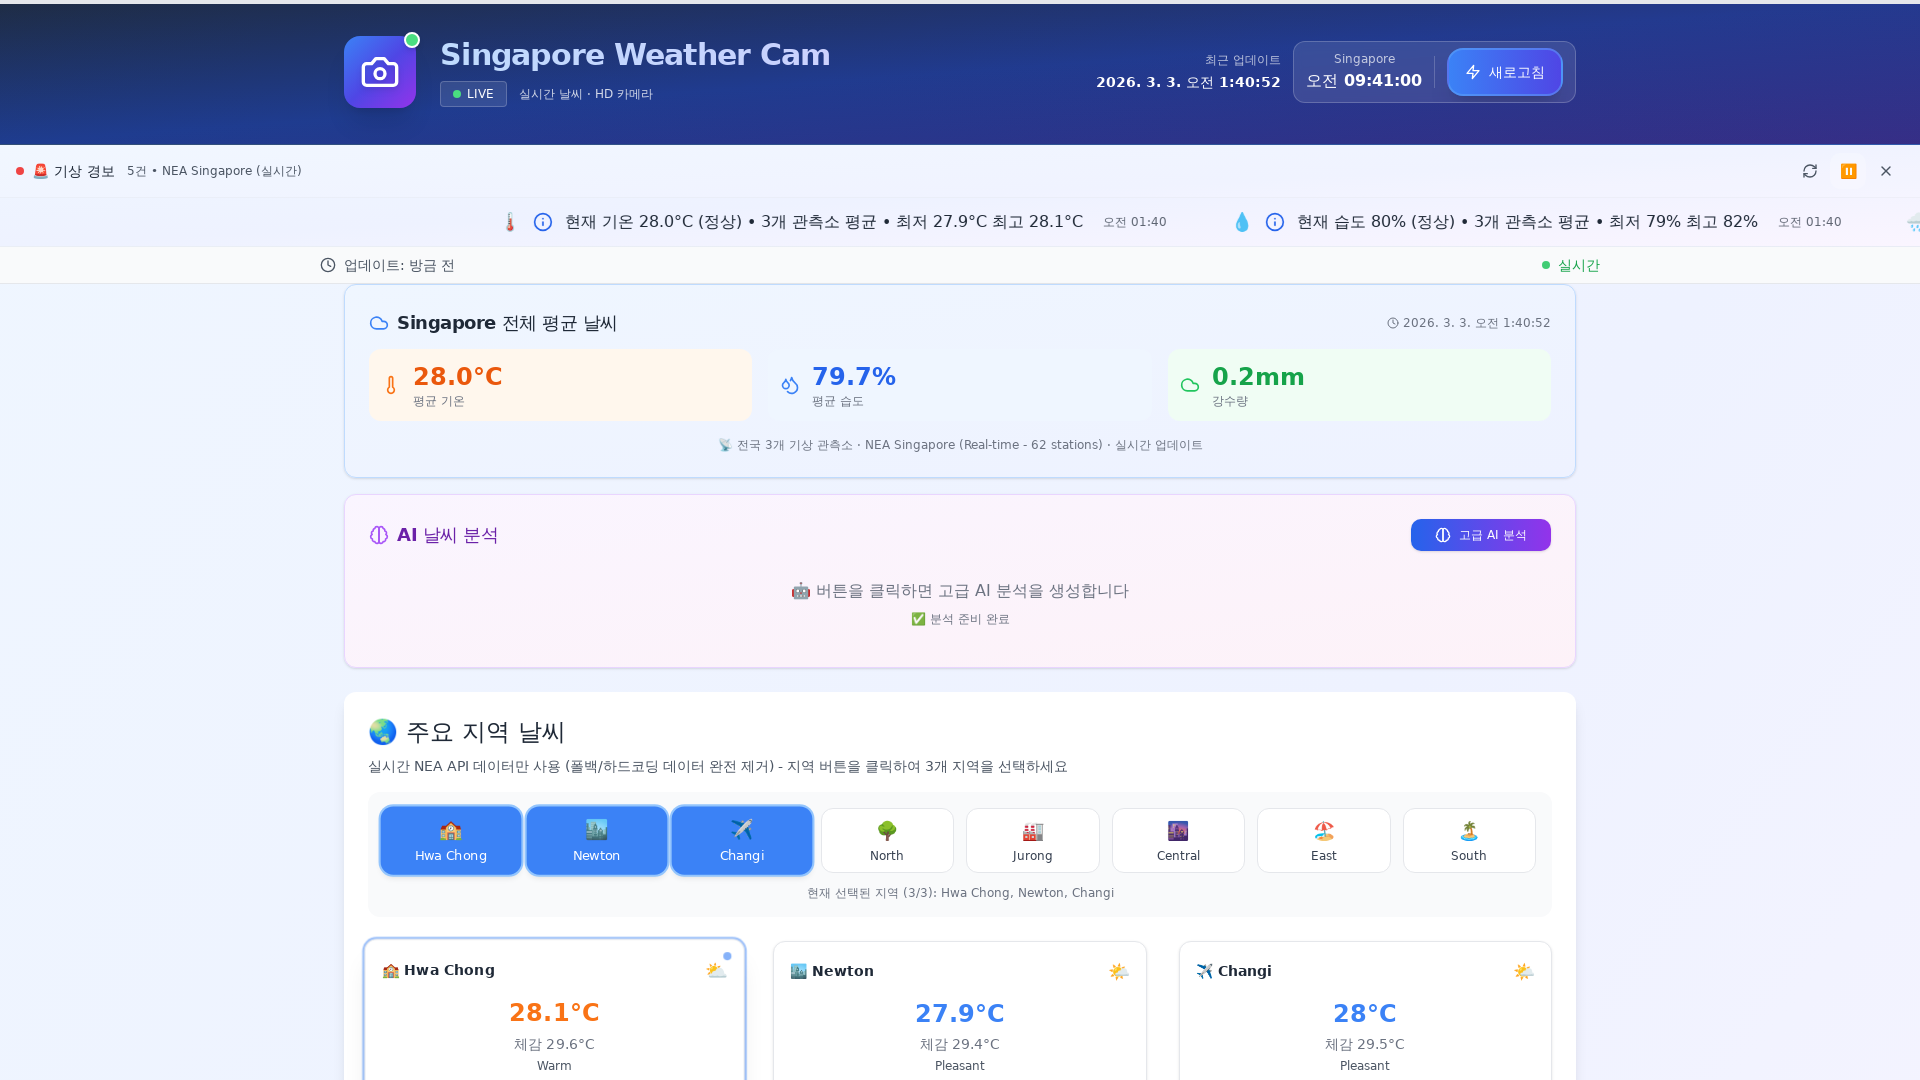